Tests that the "people" radio button is selected by default and the "robots" radio button is not selected on a math page

Starting URL: http://suninjuly.github.io/math.html

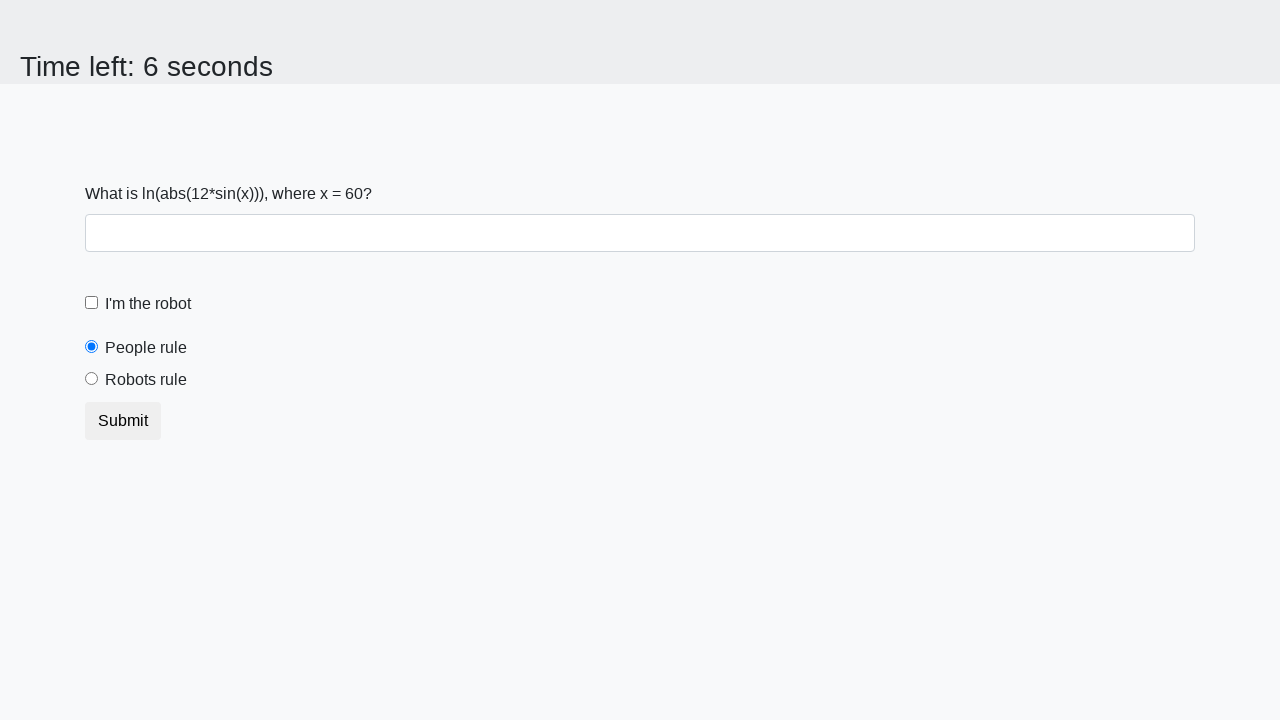

Navigated to math.html page
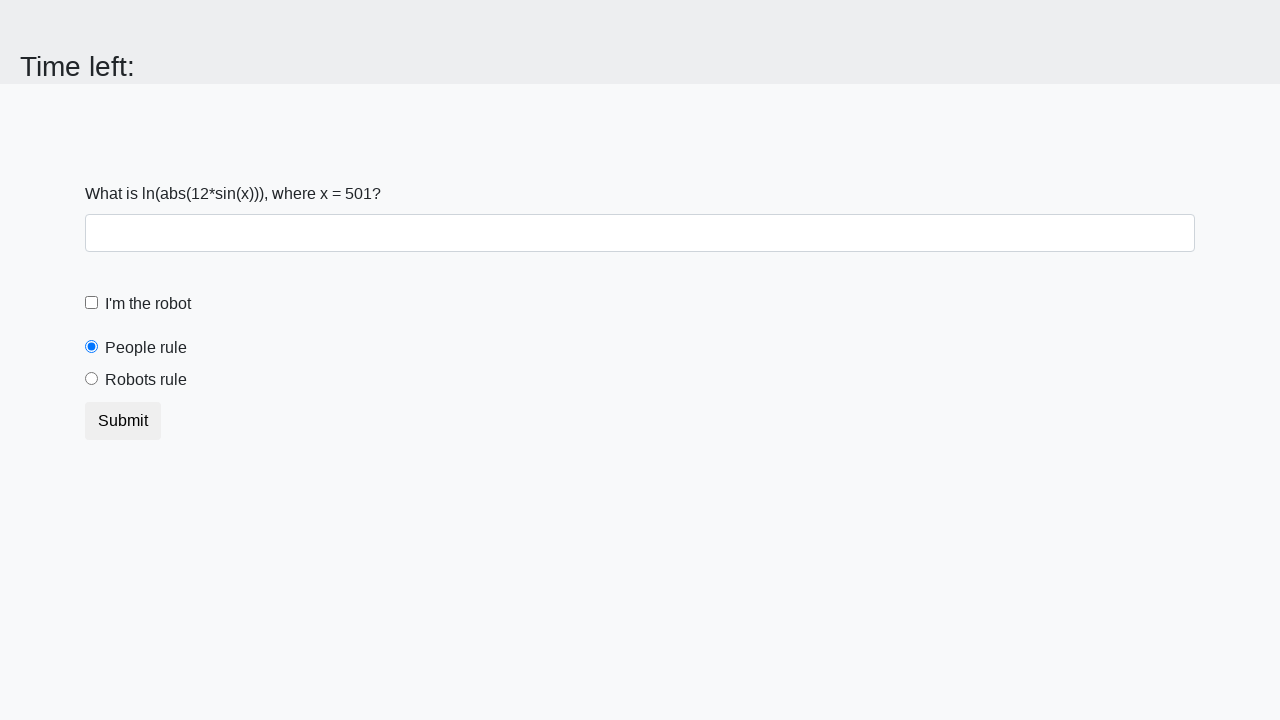

Located the 'people' radio button
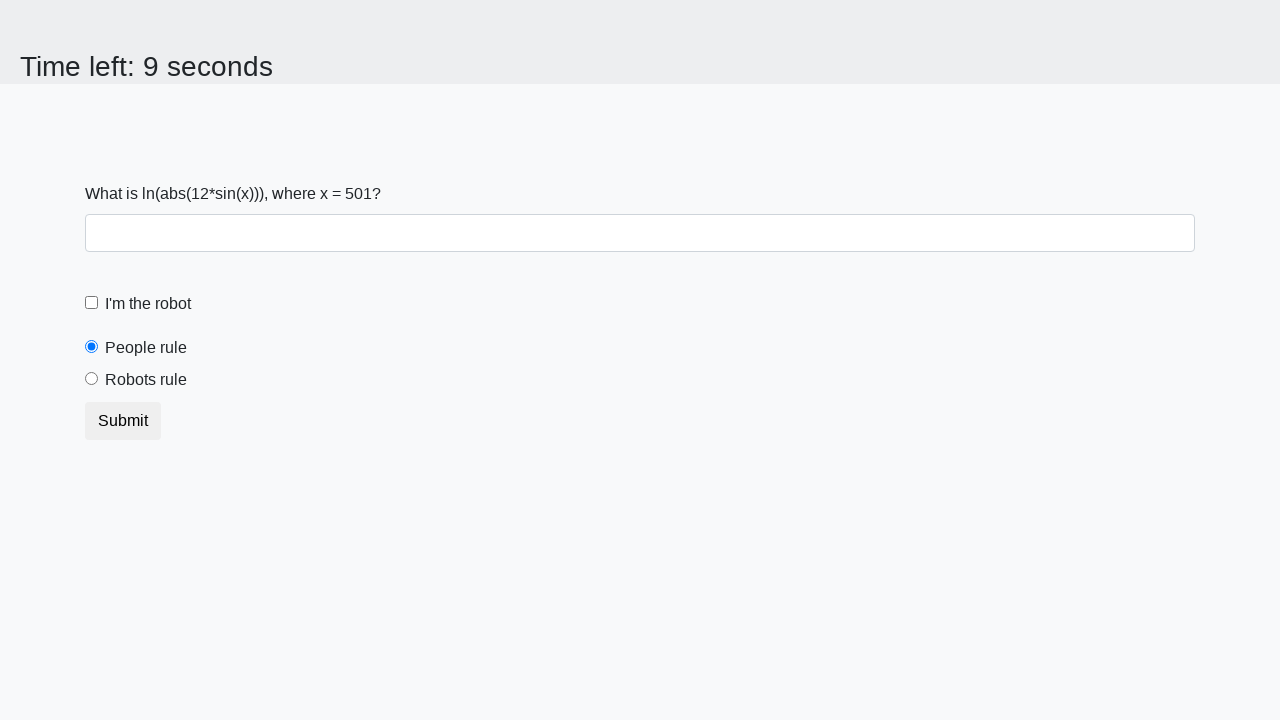

Verified that 'people' radio button is selected by default
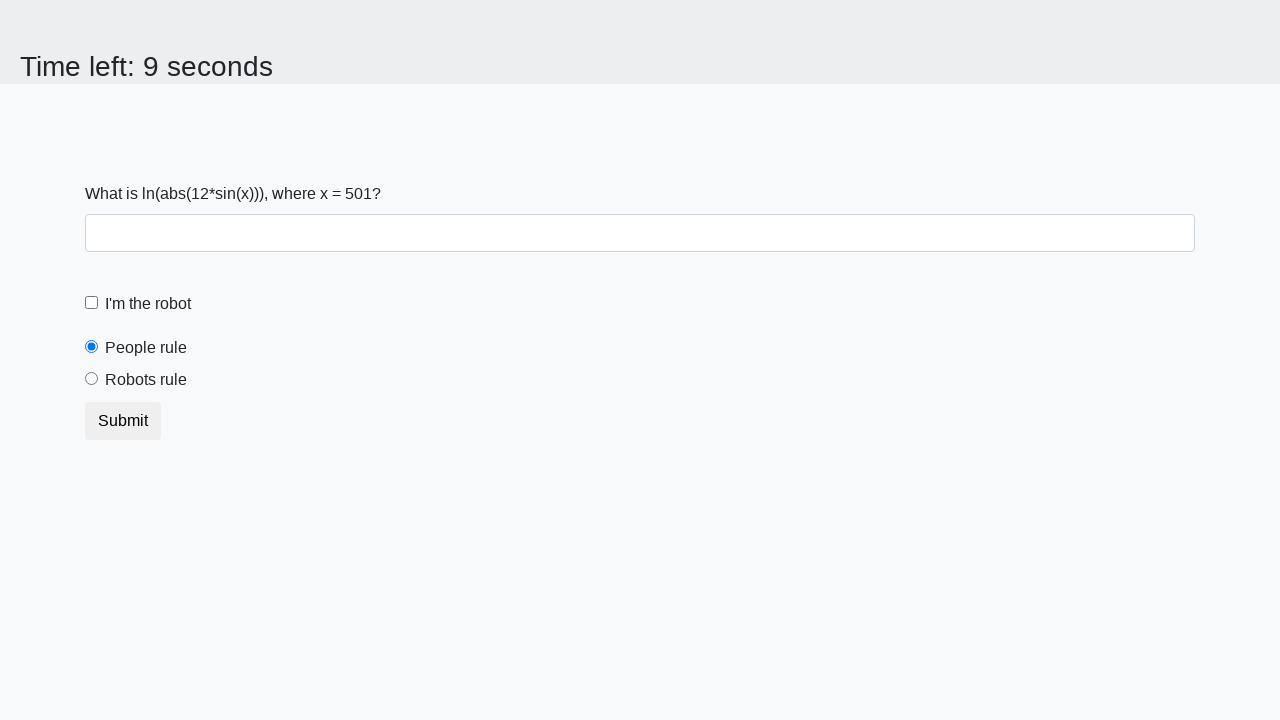

Located the 'robots' radio button
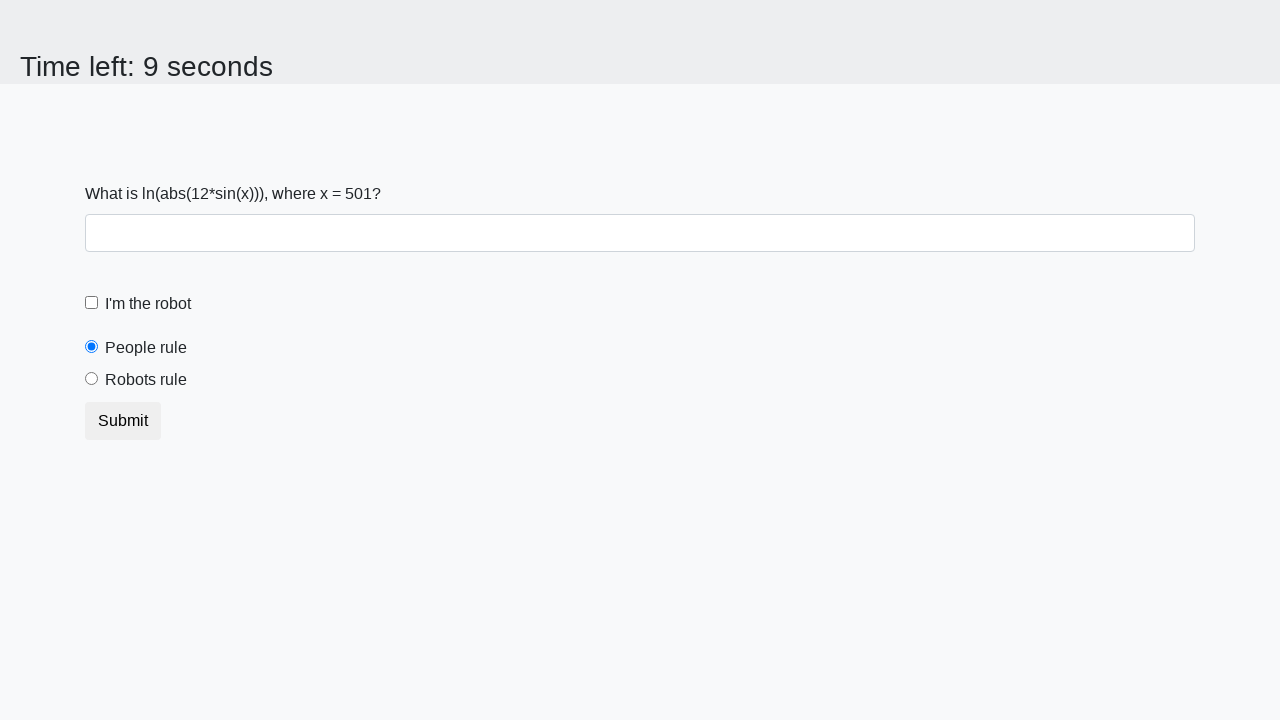

Verified that 'robots' radio button is not selected
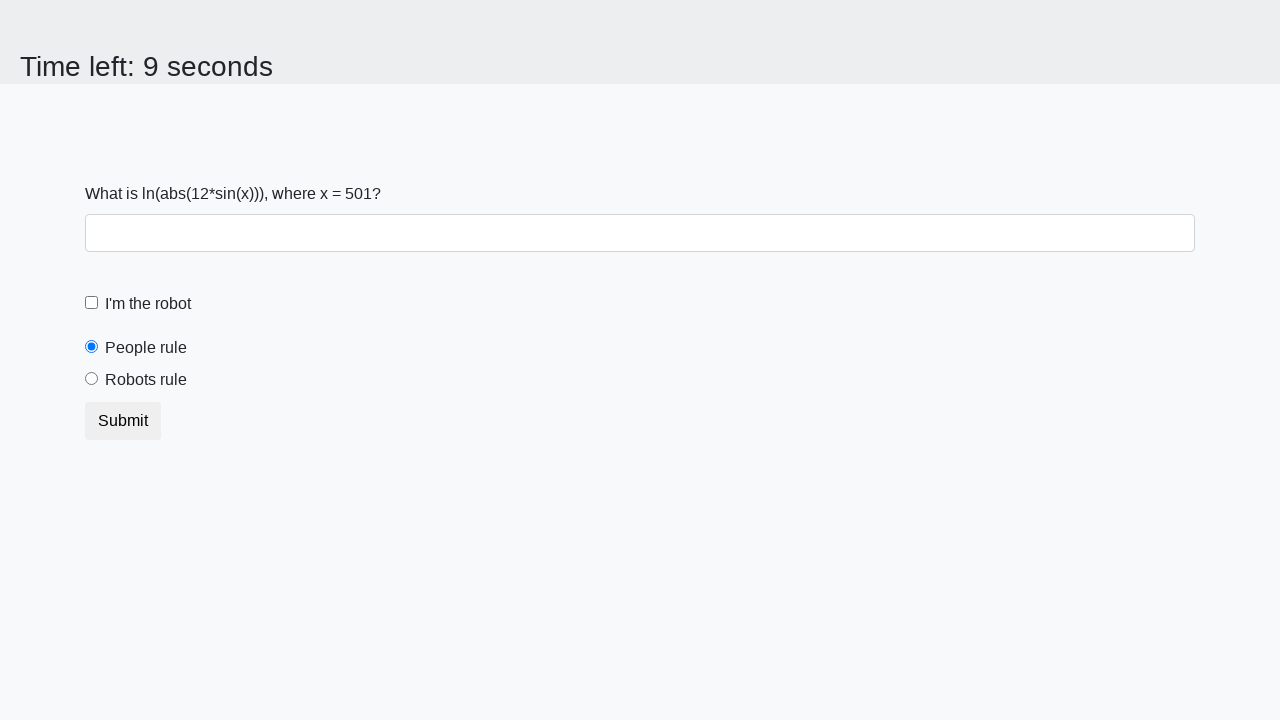

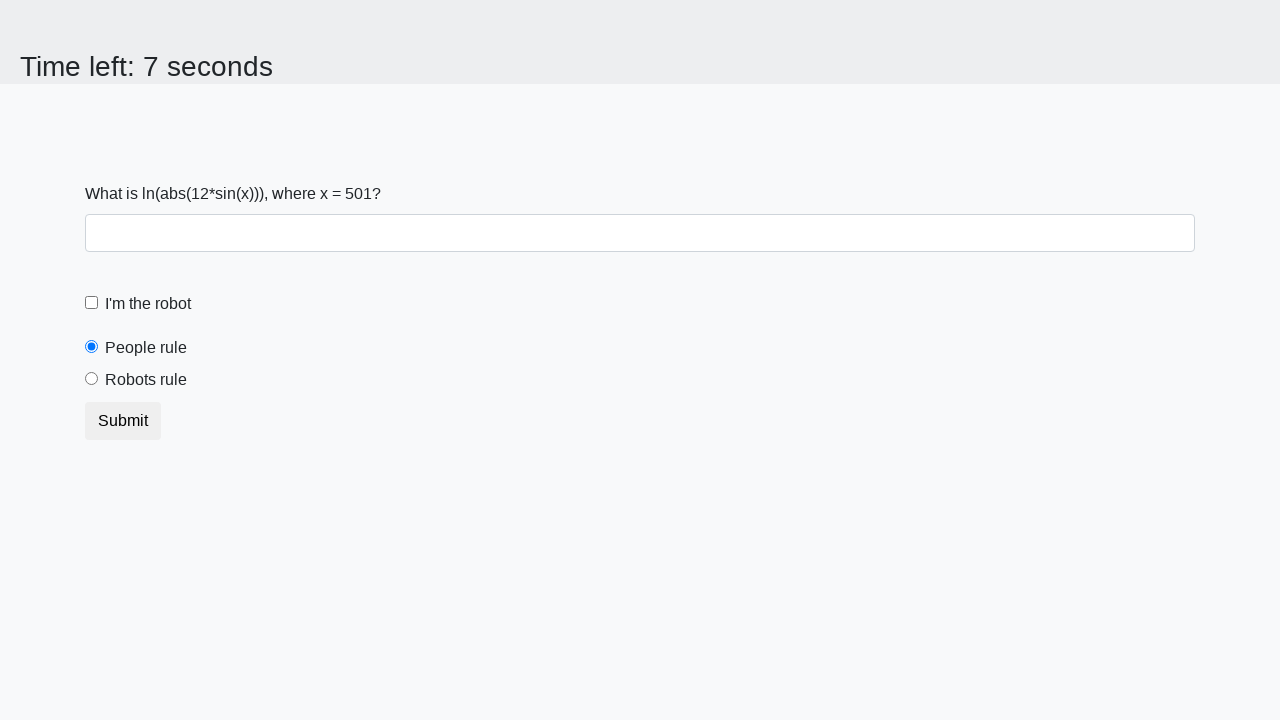